Tests adding a new record to a web table by clicking the add button, filling out the registration form with personal details, and submitting it.

Starting URL: https://demoqa.com/webtables

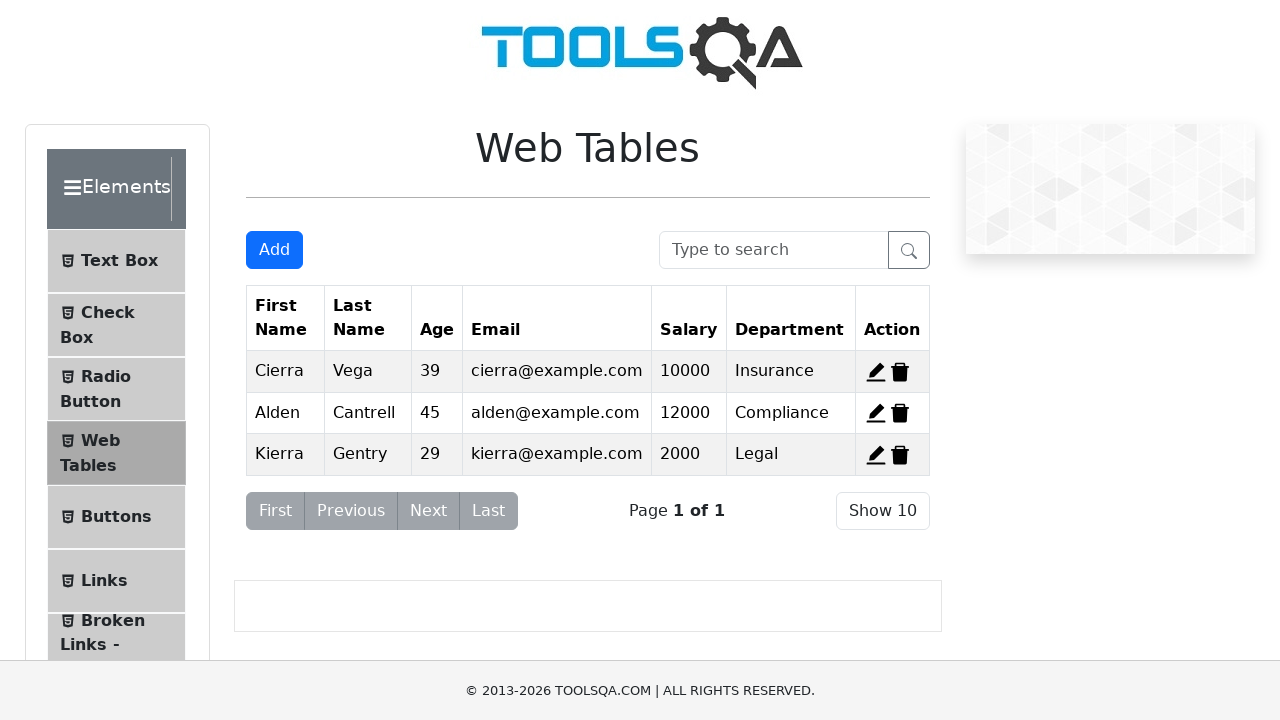

Clicked Add New Record button to open registration form at (274, 250) on #addNewRecordButton
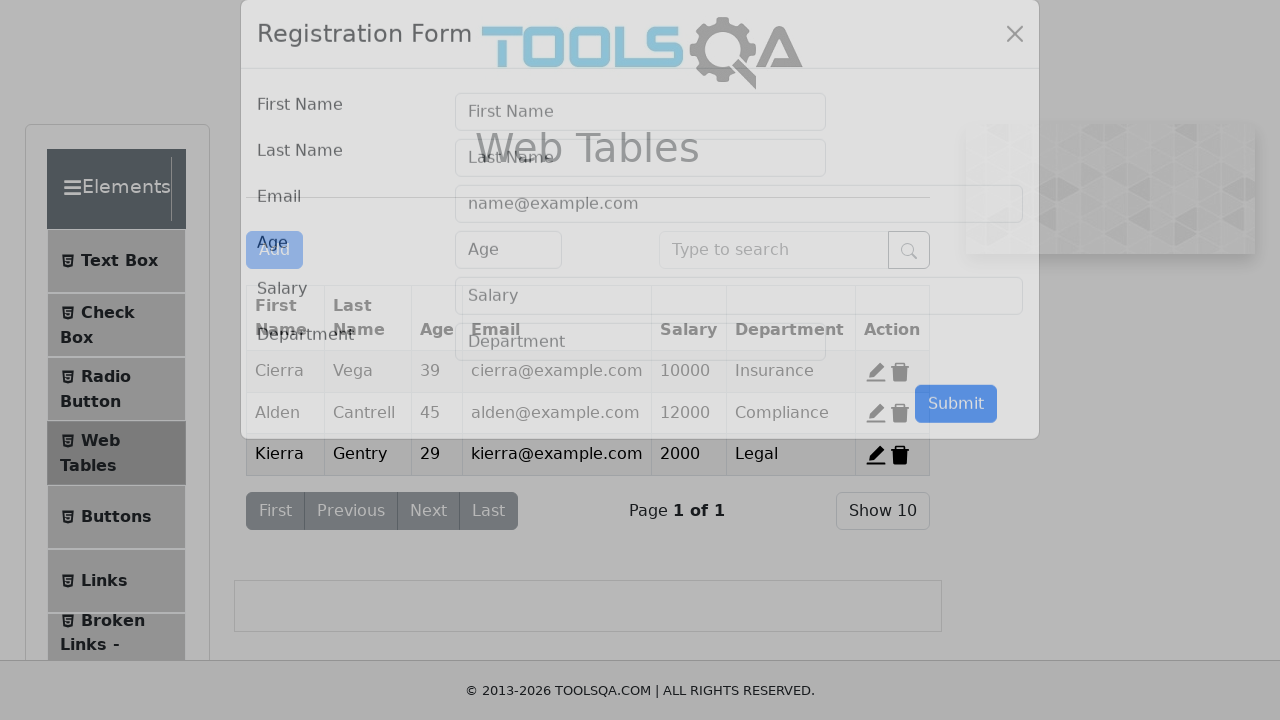

Filled first name field with 'Marcus' on #firstName
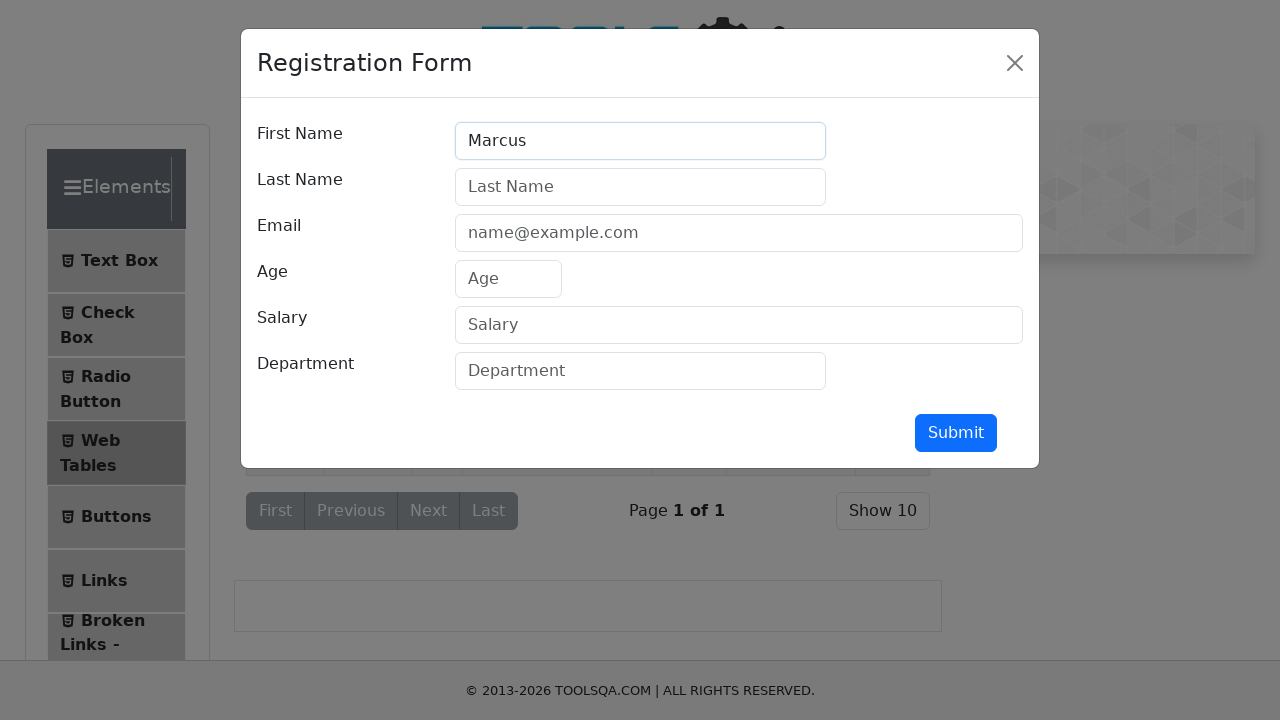

Filled last name field with 'Thompson' on #lastName
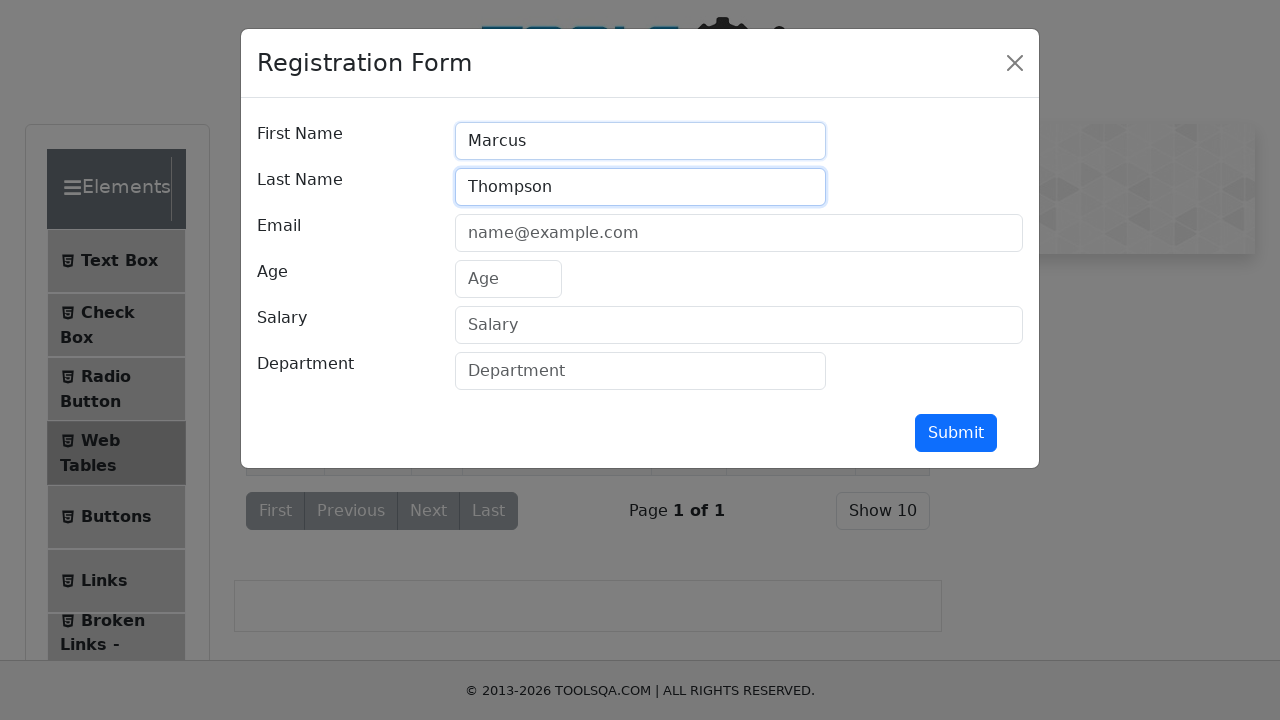

Filled email field with 'marcus.thompson@example.com' on #userEmail
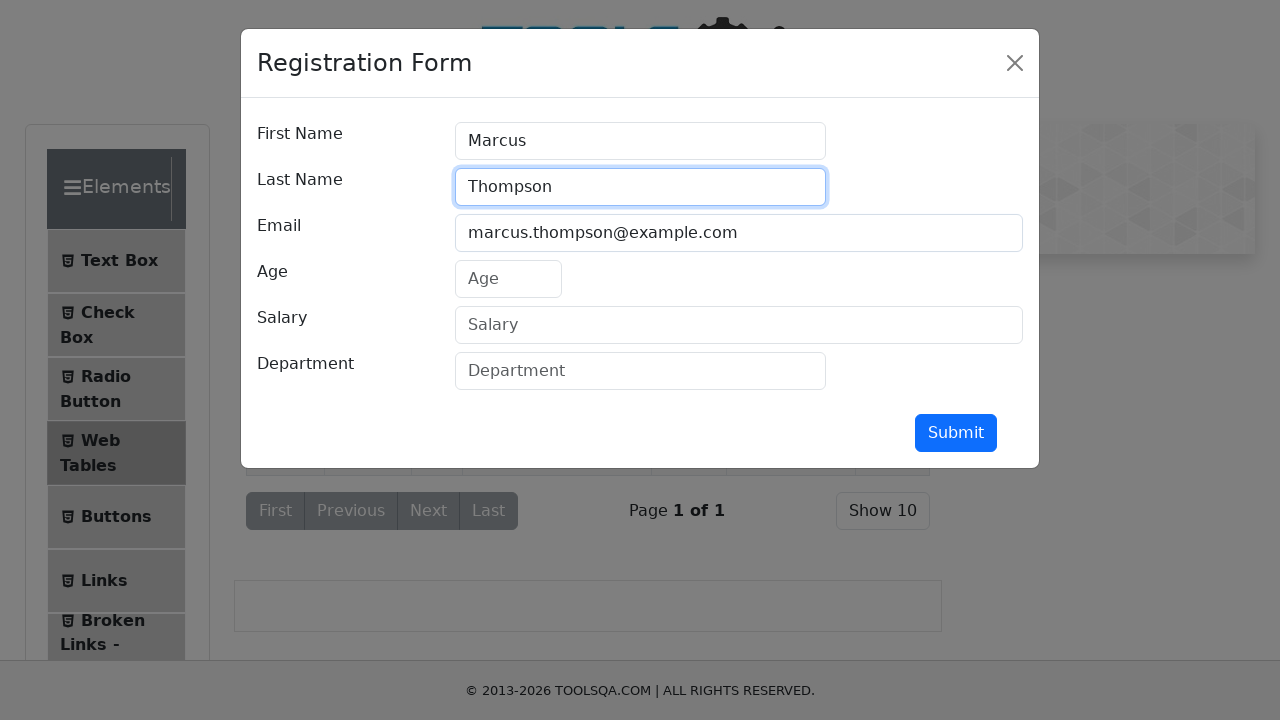

Filled age field with '34' on #age
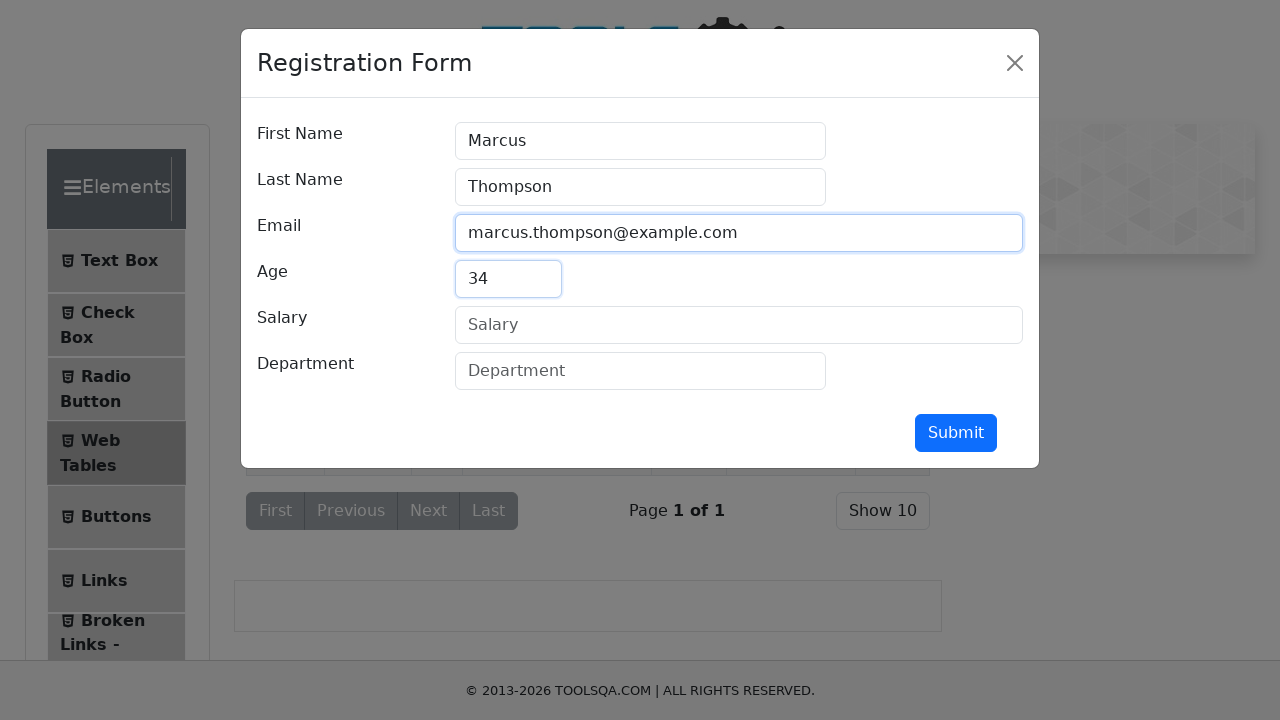

Filled salary field with '72500' on #salary
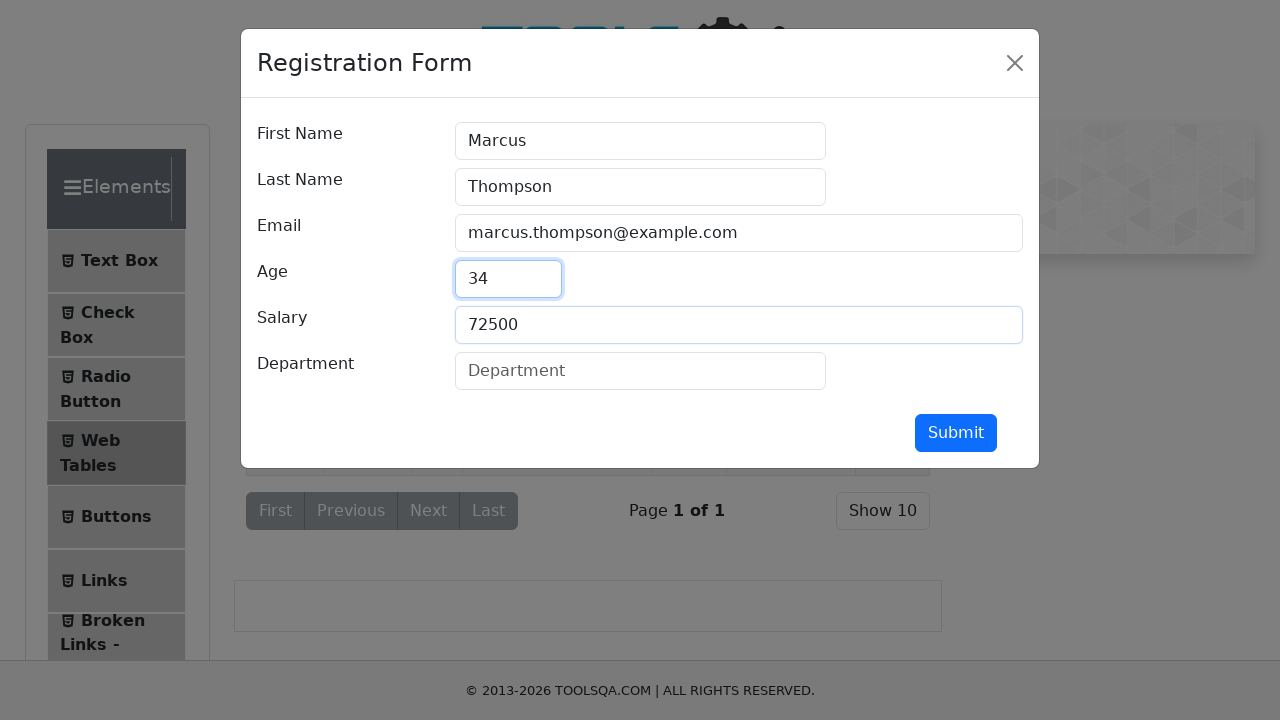

Filled department field with 'Engineering' on #department
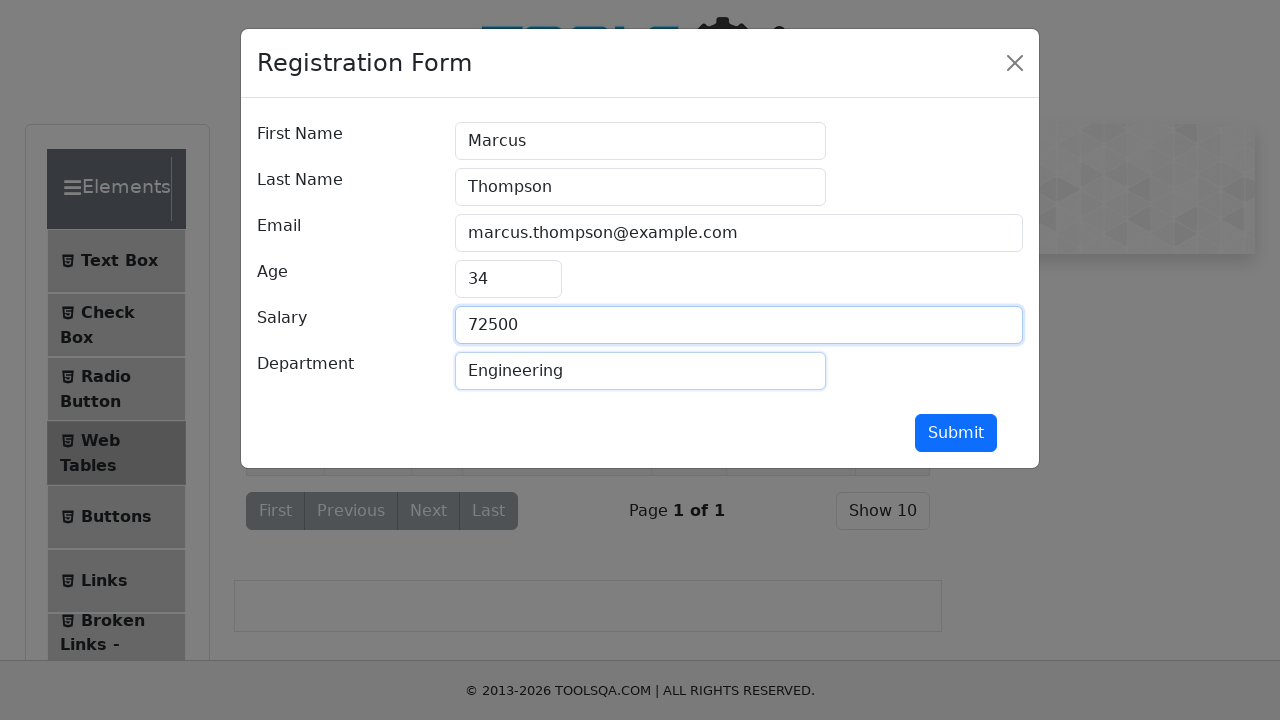

Clicked submit button to add new record to web table at (956, 433) on #submit
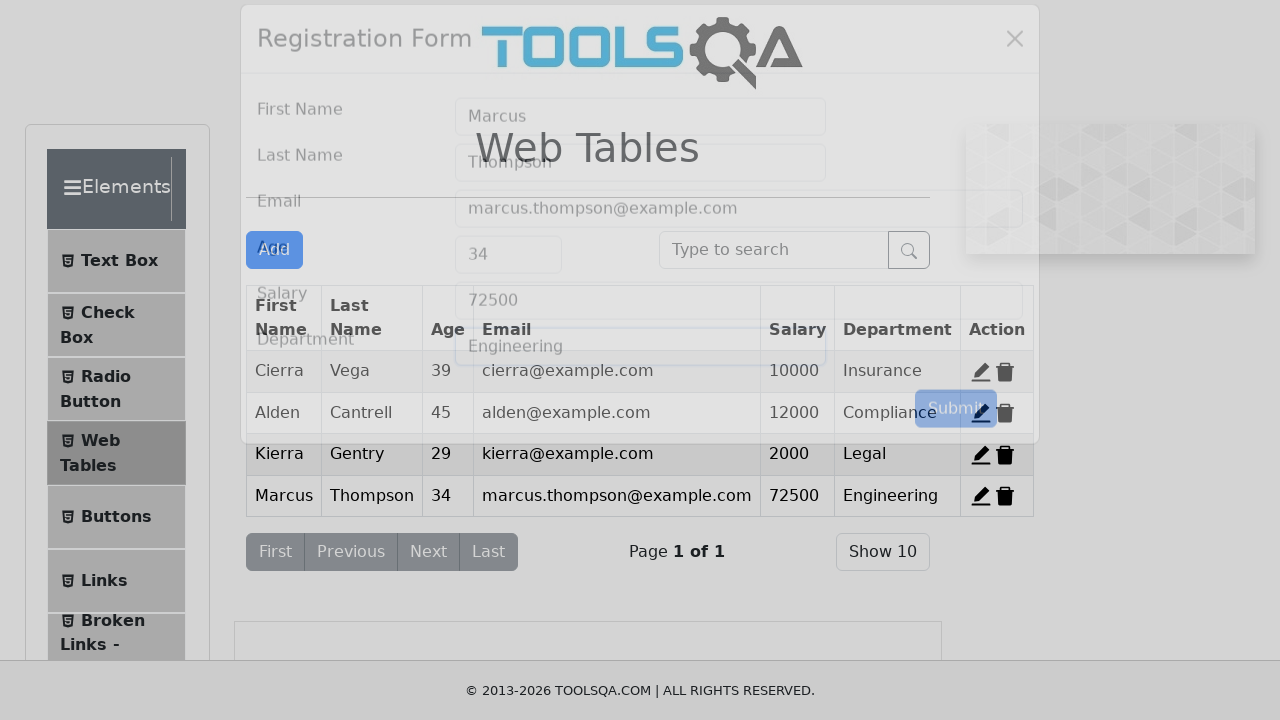

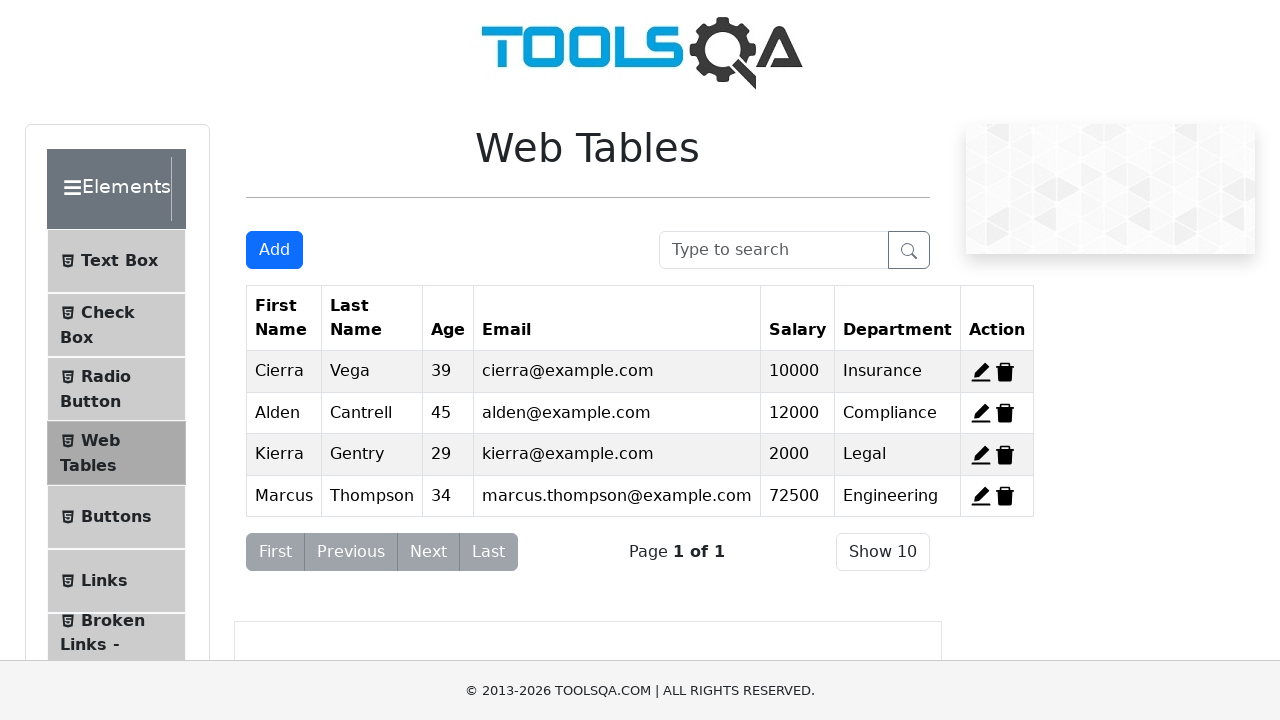